Tests alert popup handling on Rediff by clicking Sign in and submitting without credentials to trigger validation alert

Starting URL: https://www.rediff.com/

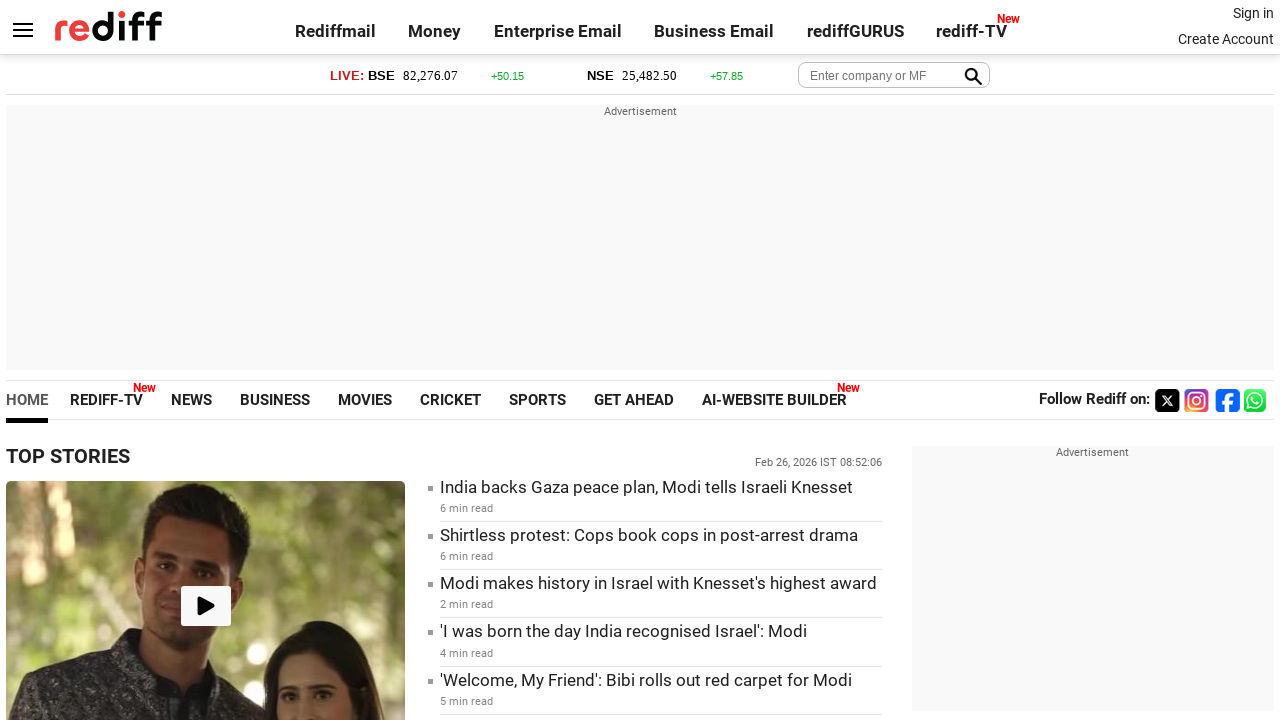

Clicked Sign in link on Rediff homepage at (1253, 13) on text=Sign in
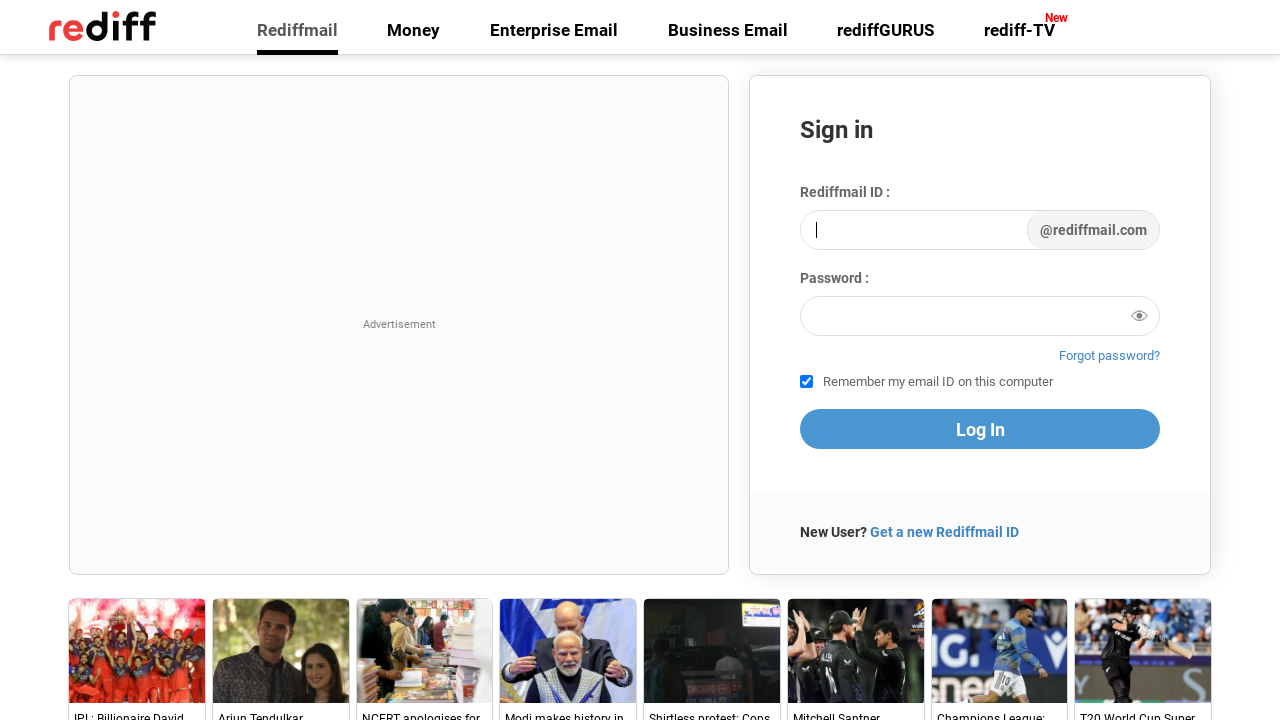

Waited for sign in page to load
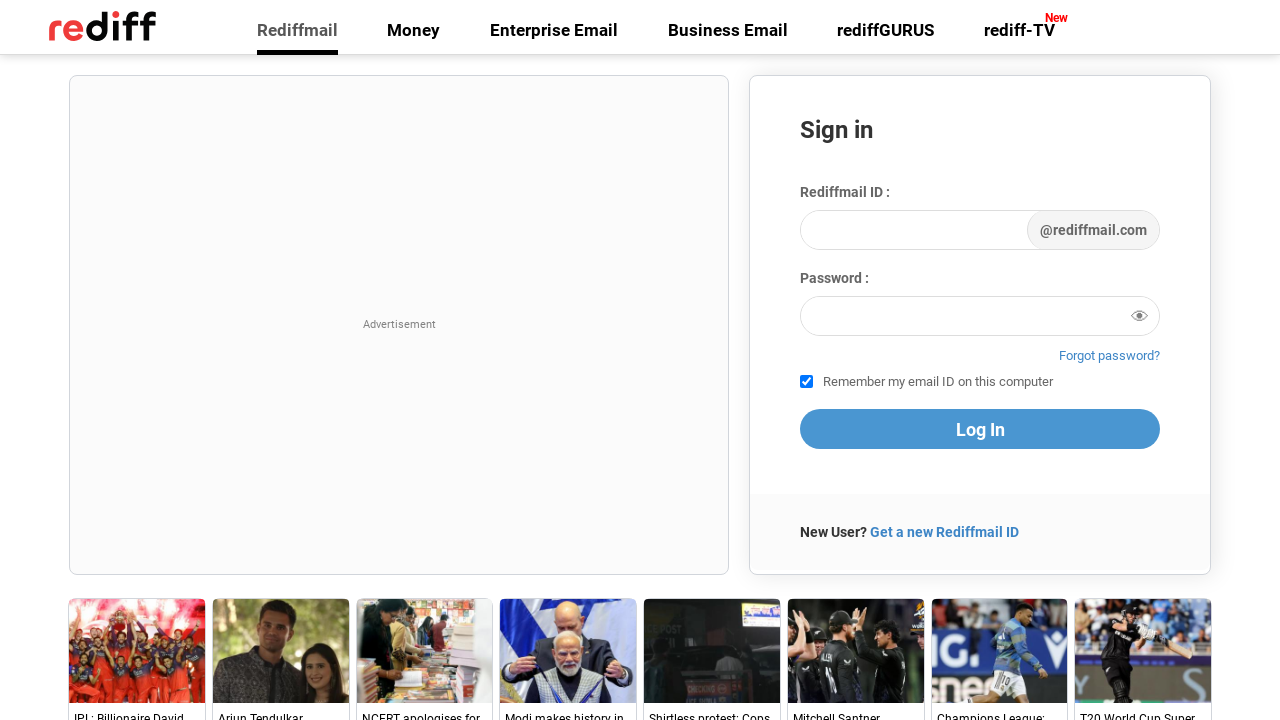

Clicked proceed button without entering credentials to trigger validation alert at (980, 429) on button[name='proceed']
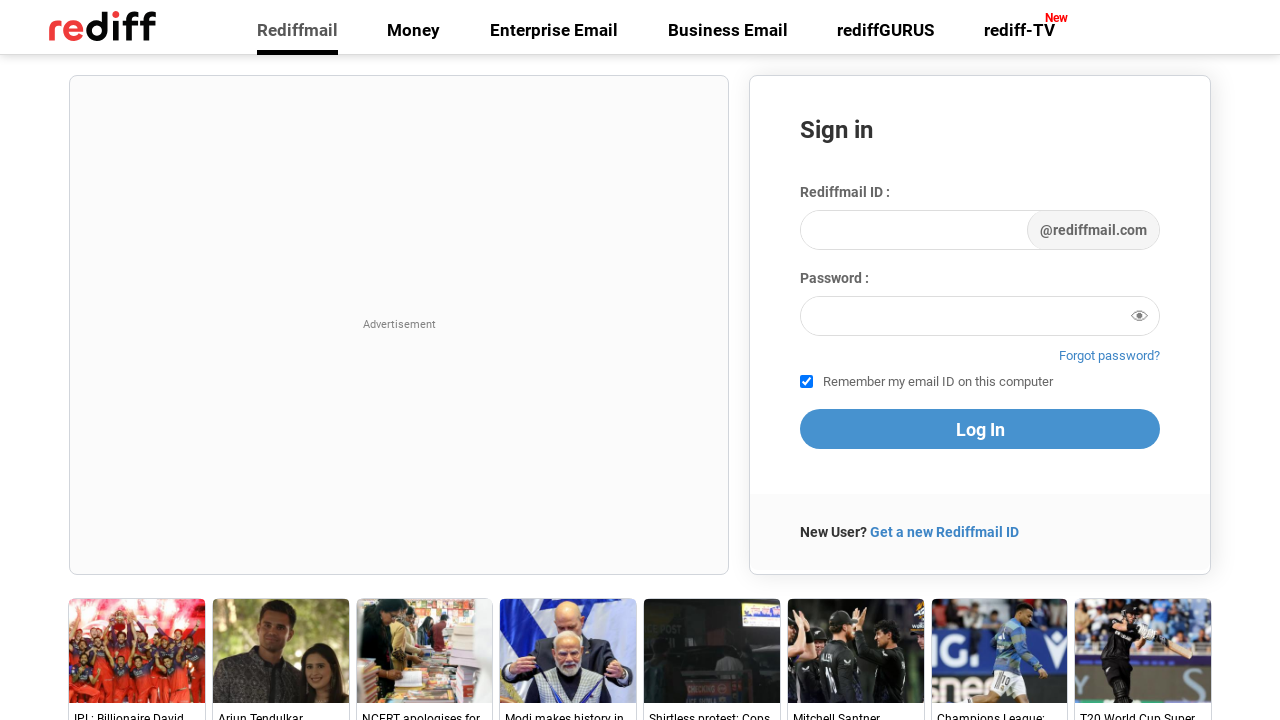

Set up dialog handler to accept alert popups
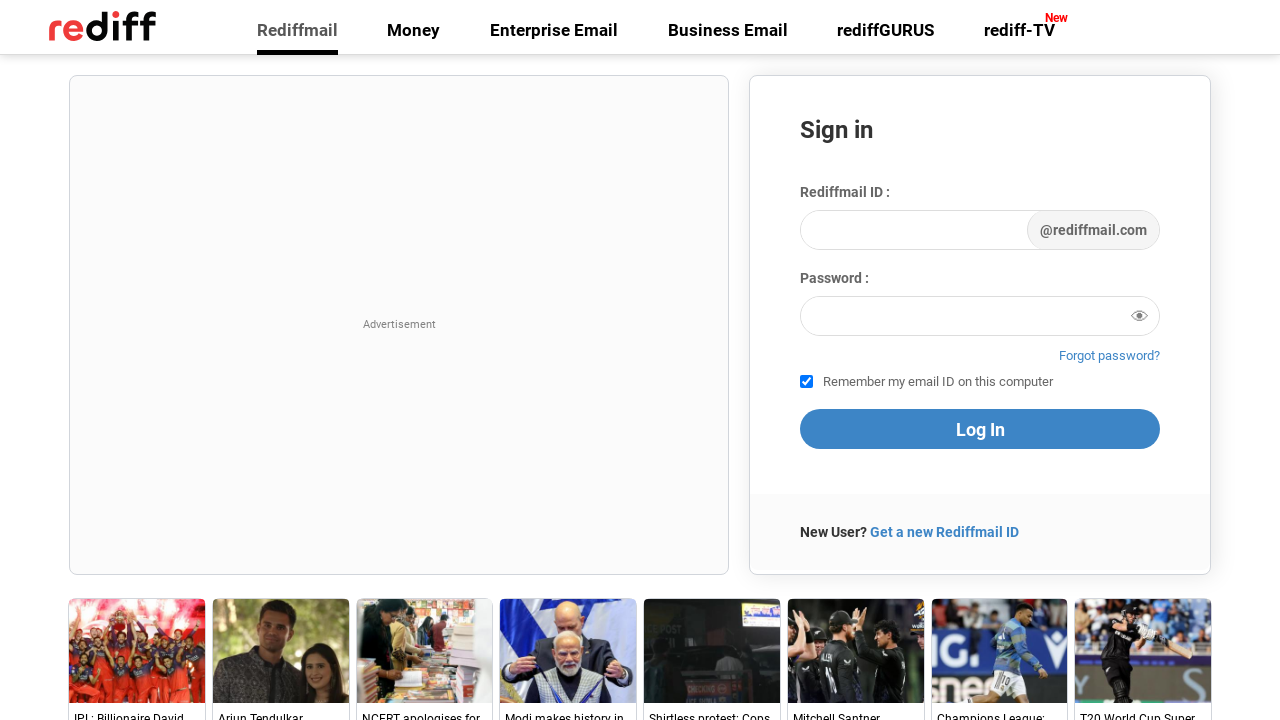

Waited for alert popup to appear and be handled
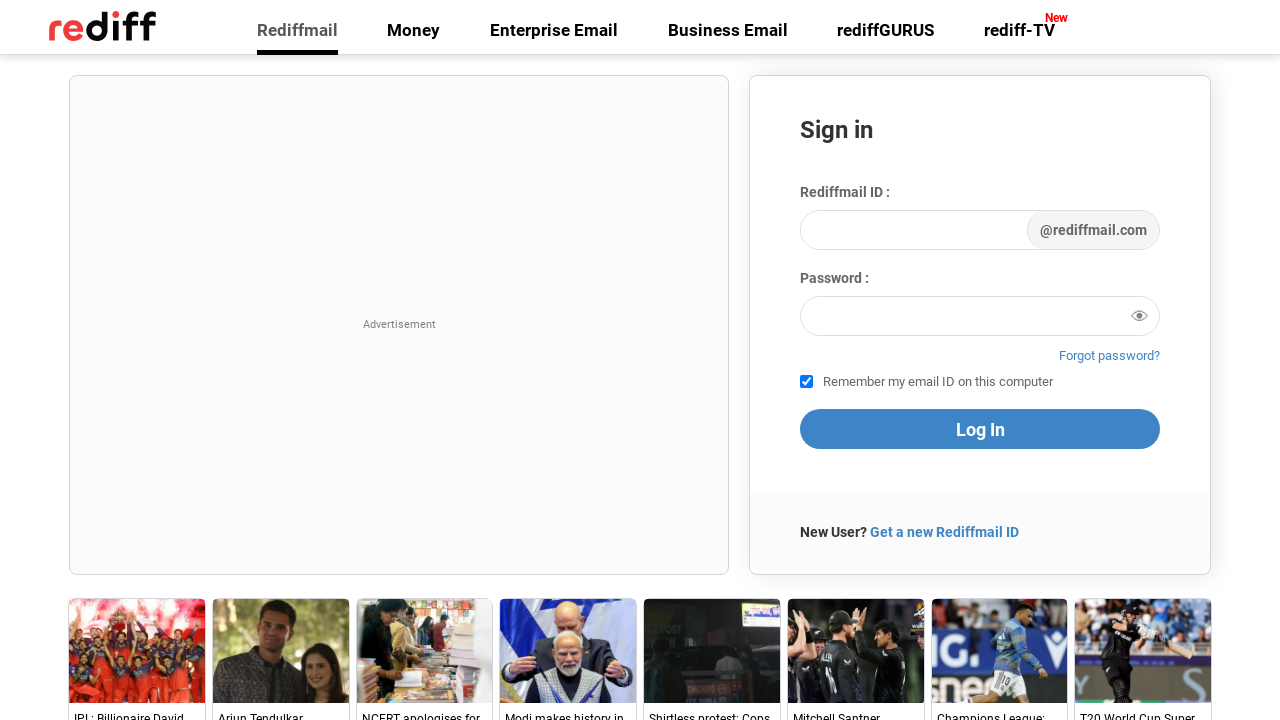

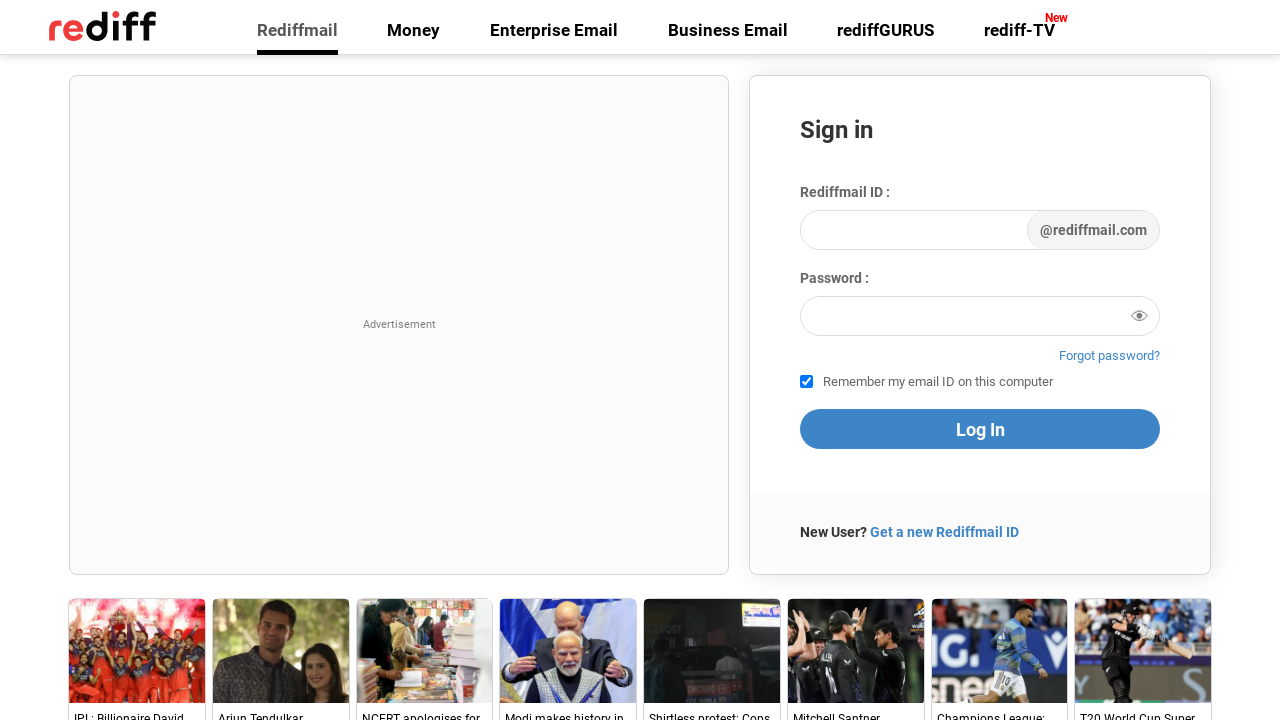